Tests the disappearing elements page by finding all list items in the navigation menu and verifying their presence

Starting URL: http://the-internet.herokuapp.com/disappearing_elements

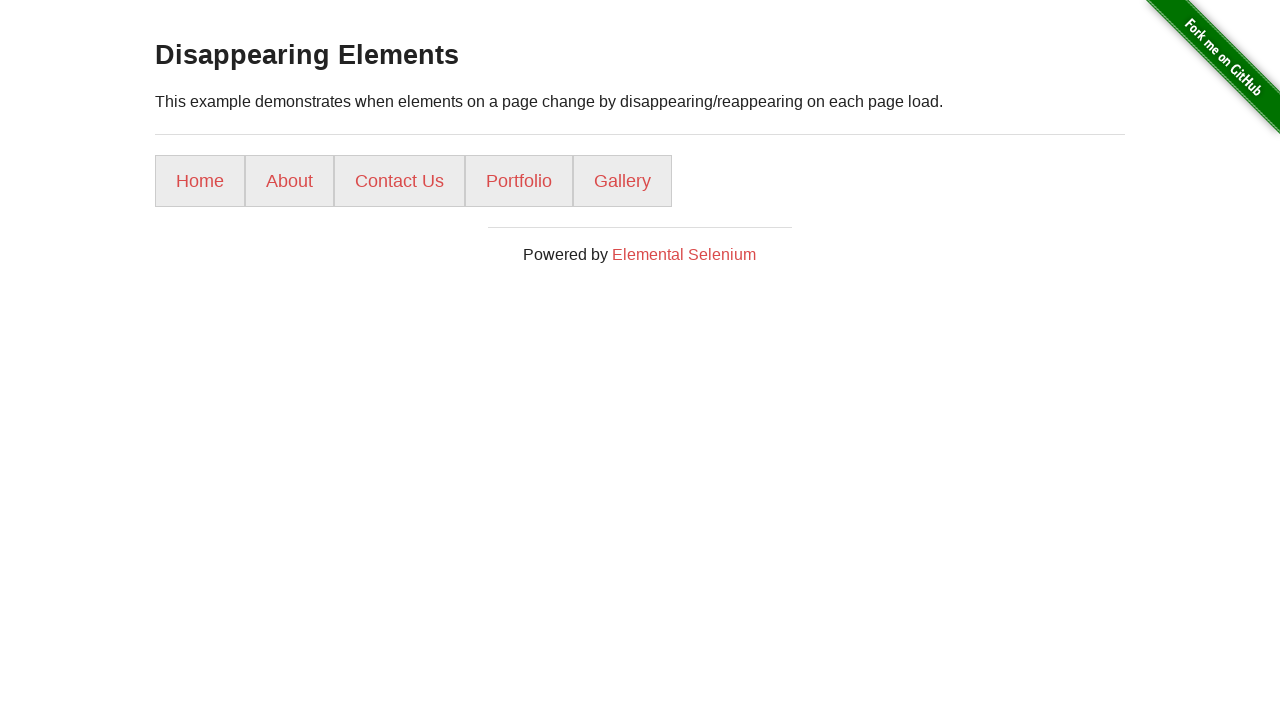

Navigated to disappearing elements page
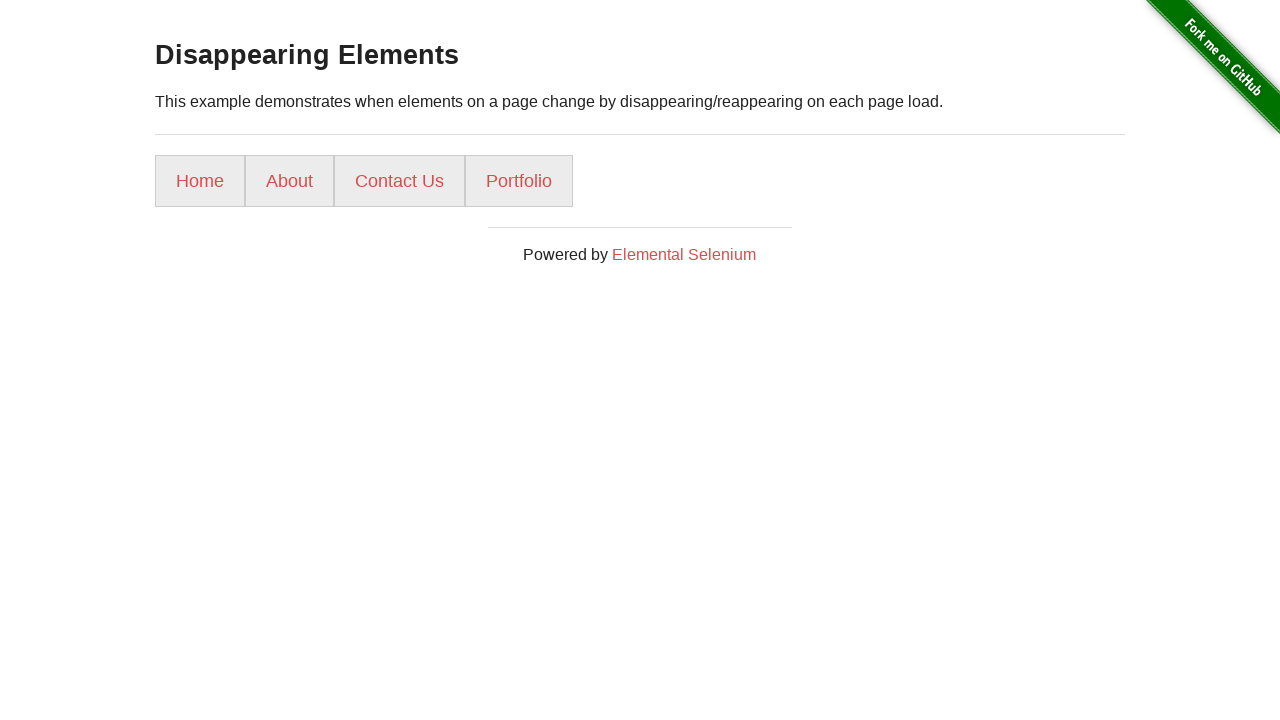

Located all list items in navigation menu
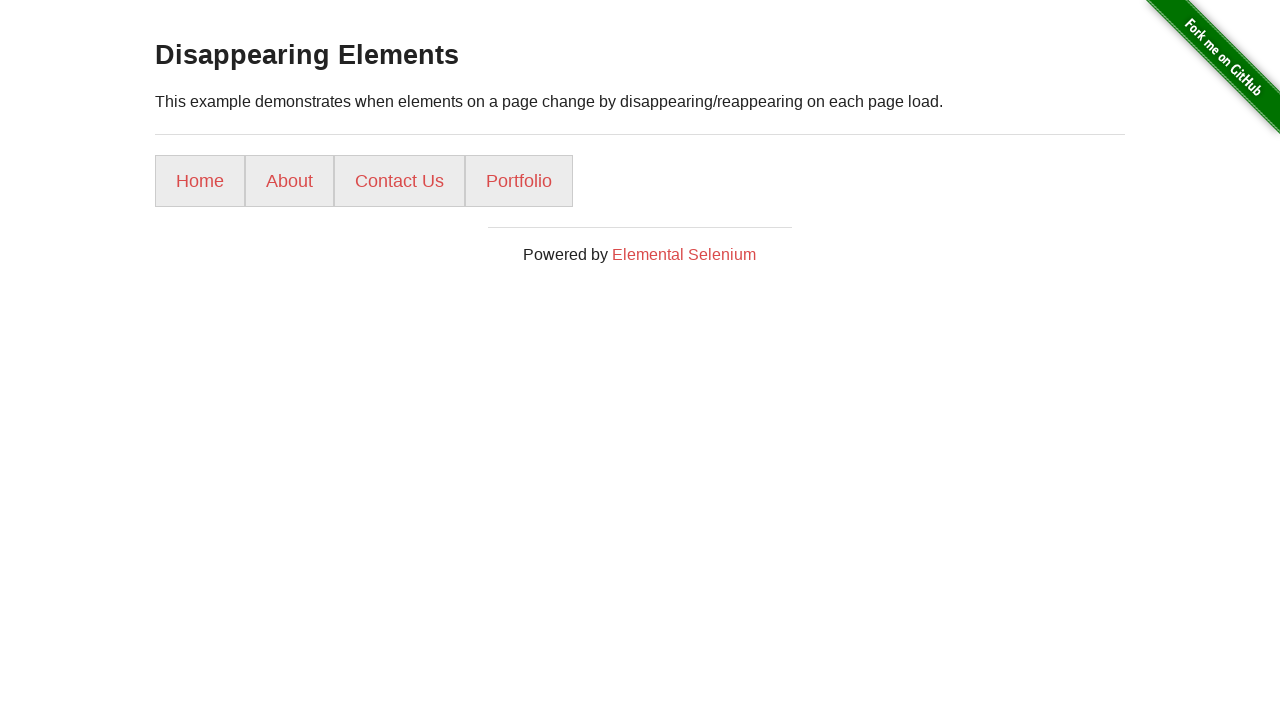

Verified 4 navigation elements are present
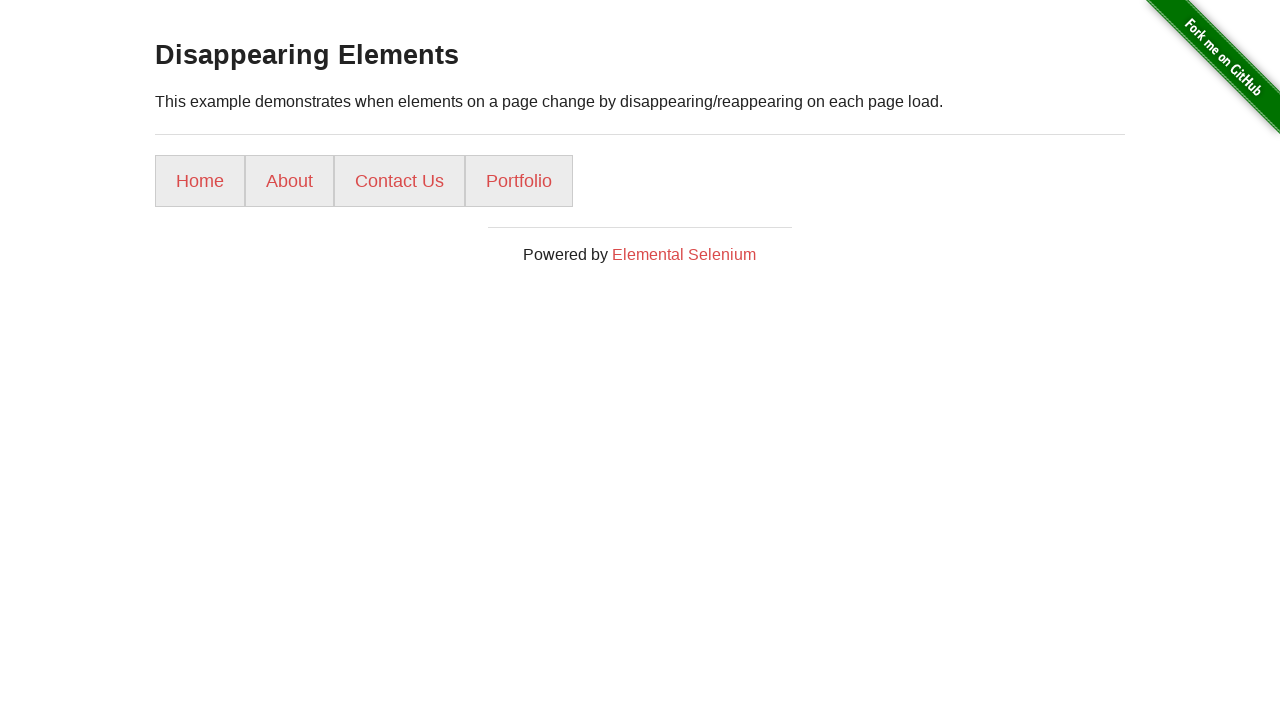

Retrieved text content from navigation element
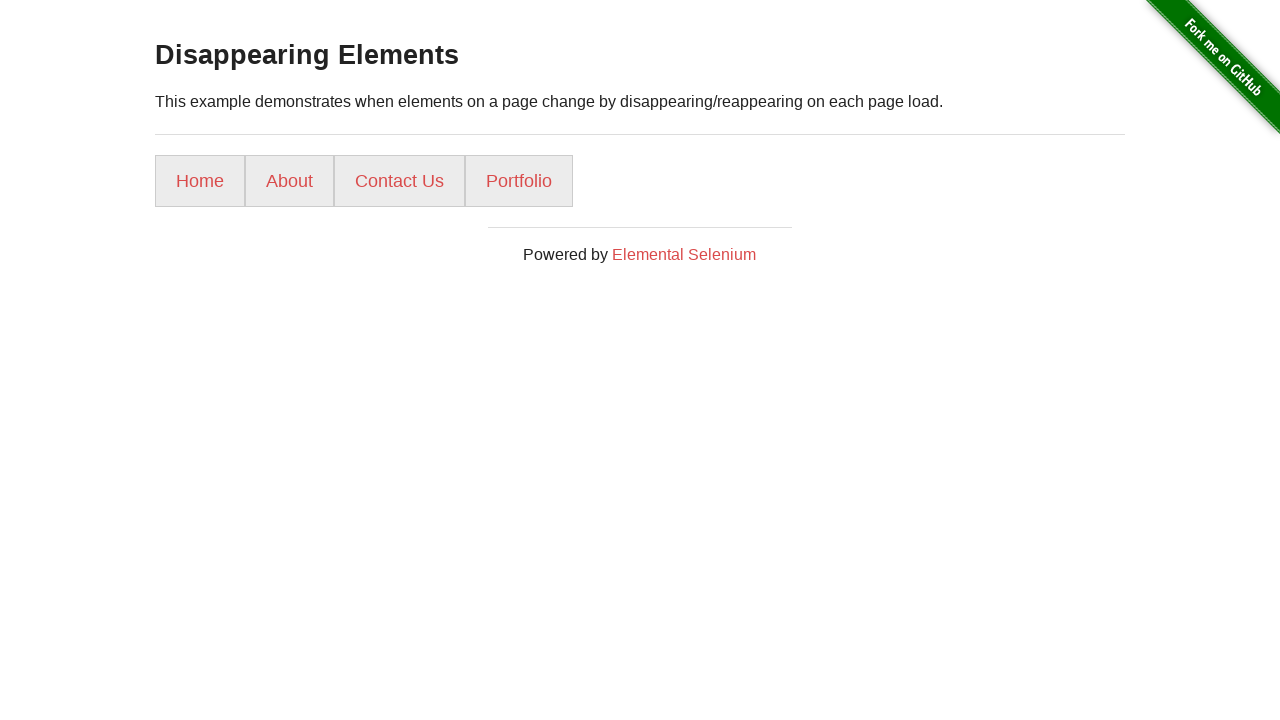

Retrieved text content from navigation element
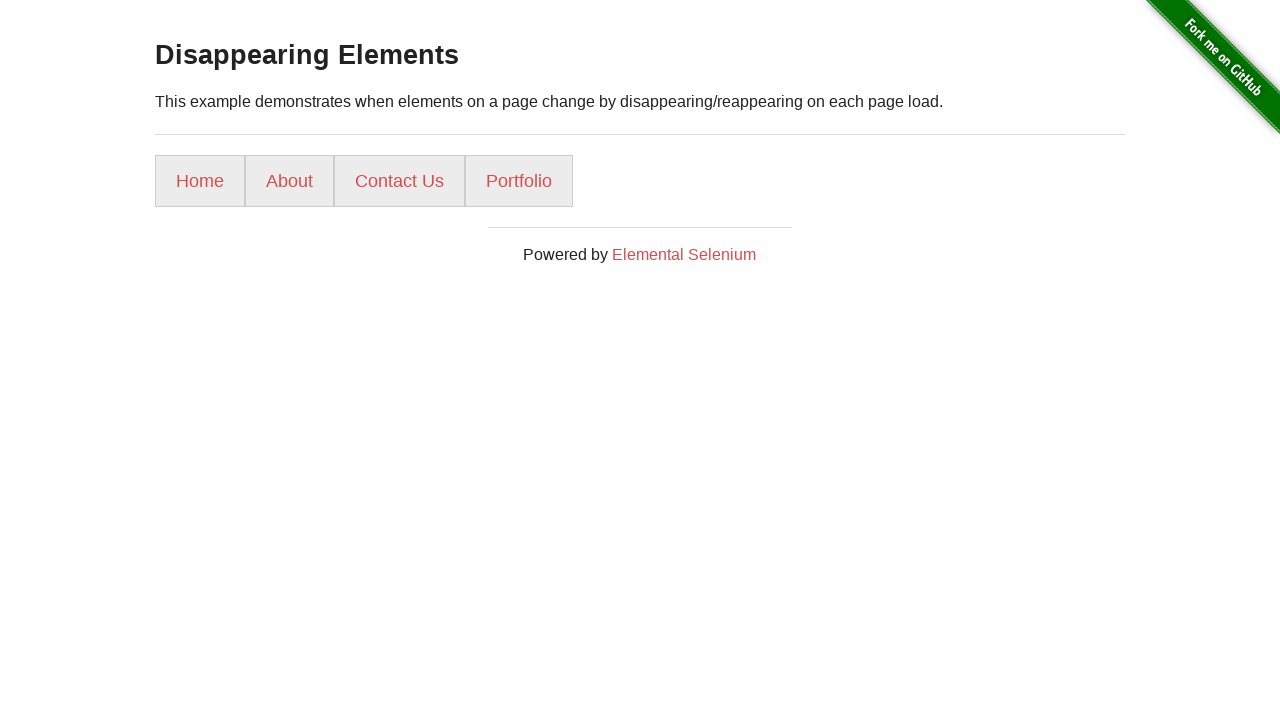

Retrieved text content from navigation element
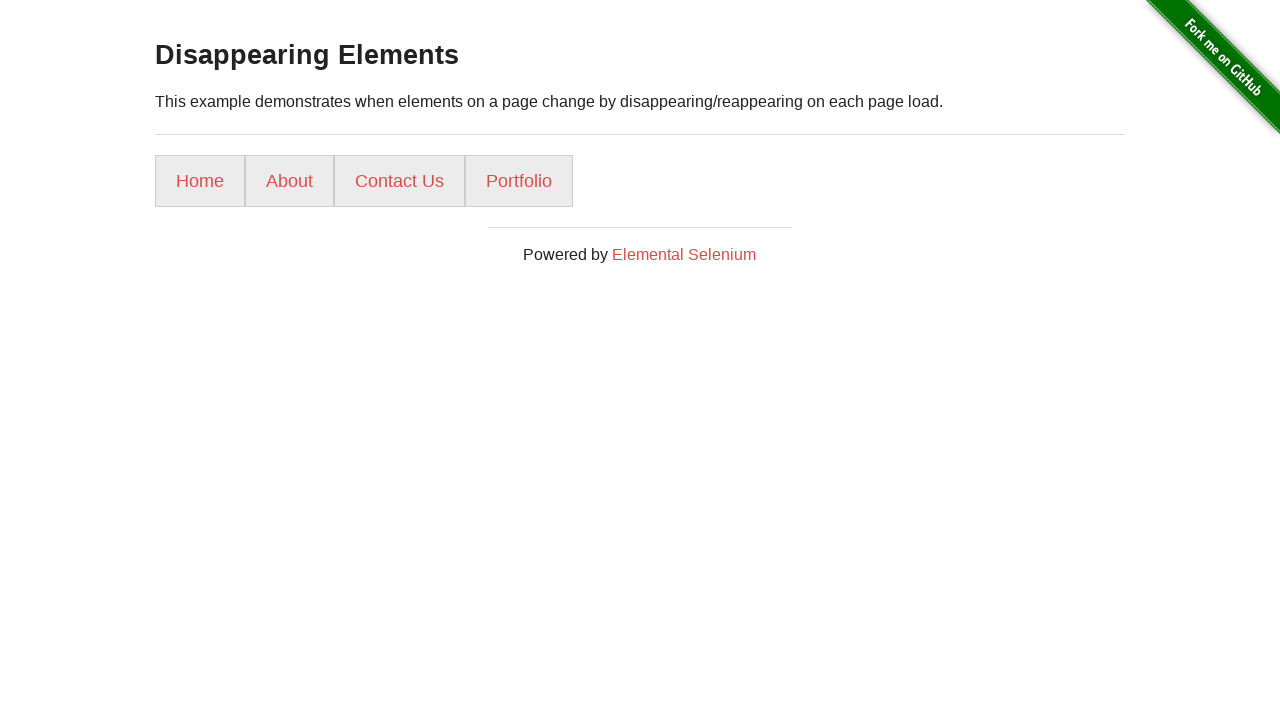

Retrieved text content from navigation element
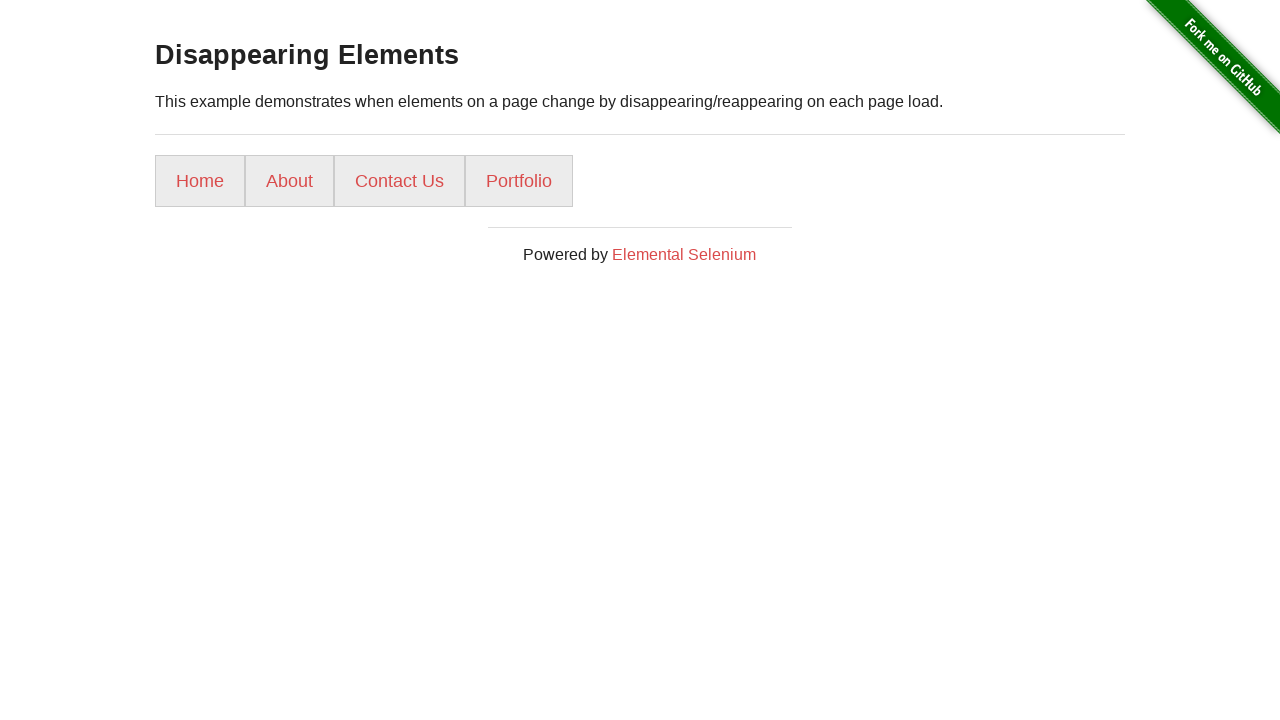

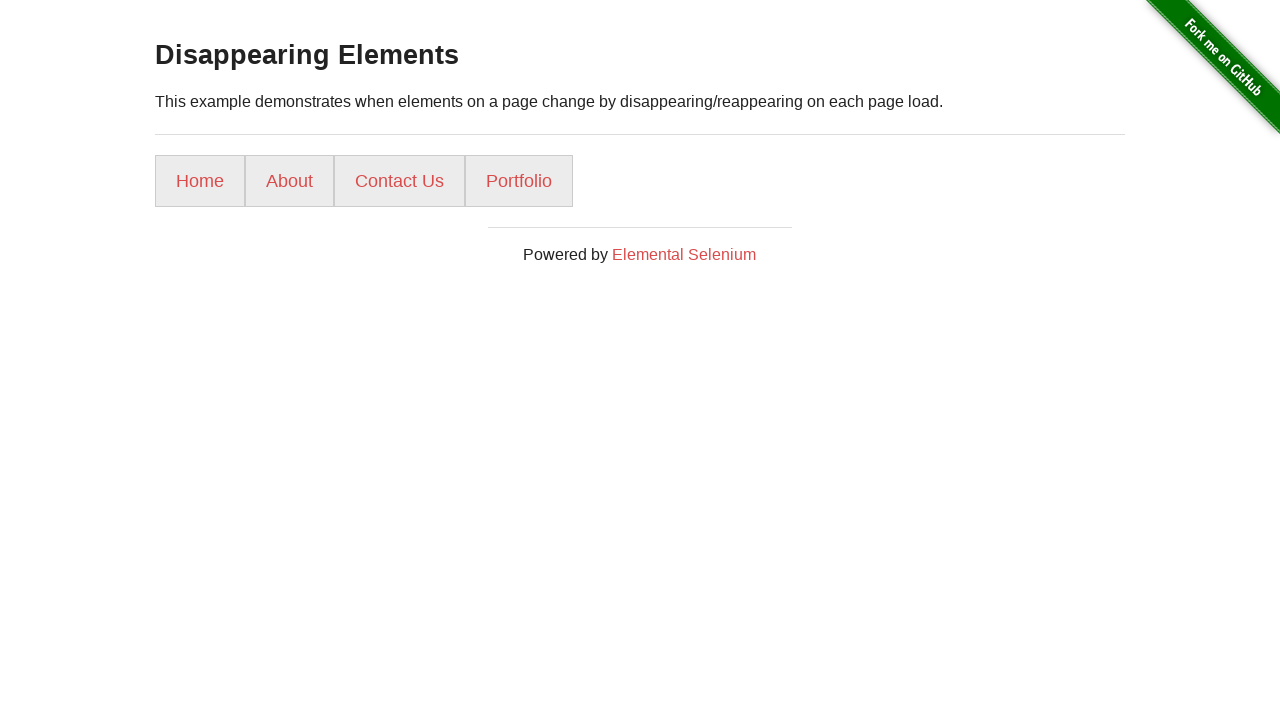